Tests pressing keyboard keys by sending the SPACE key to an input element and verifying the displayed result text shows the correct key was pressed.

Starting URL: http://the-internet.herokuapp.com/key_presses

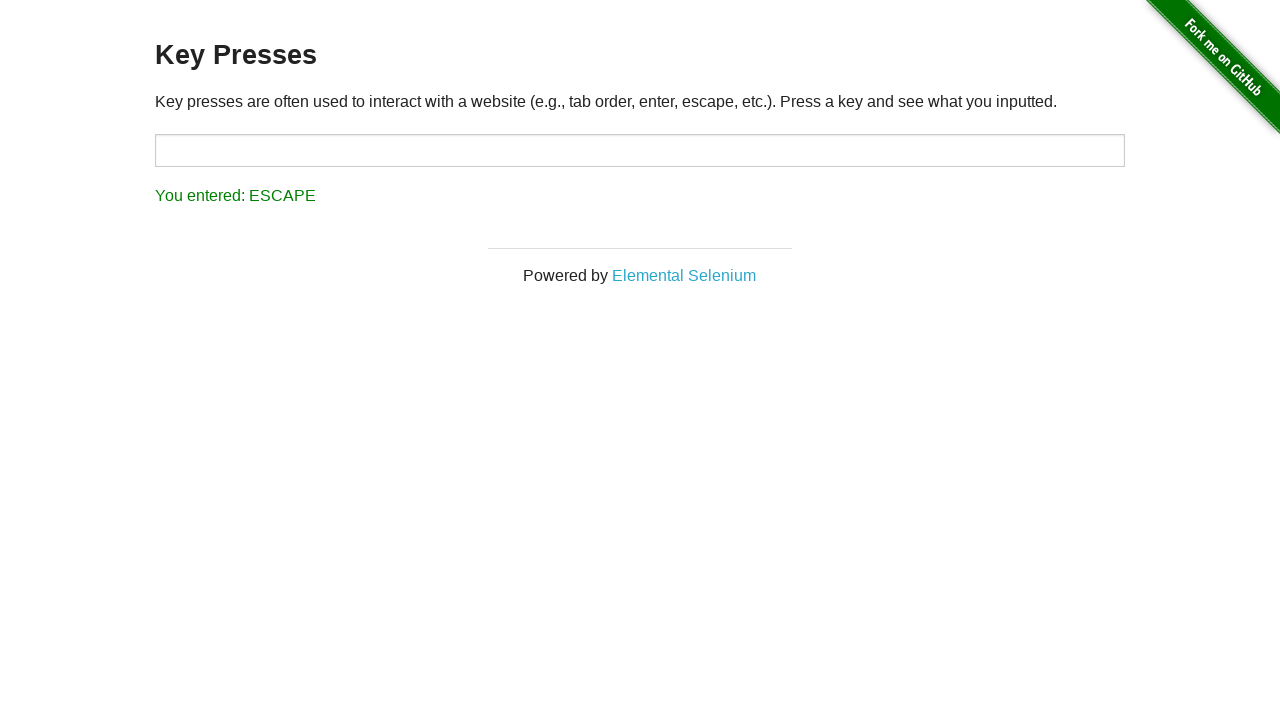

Pressed SPACE key on target input element on #target
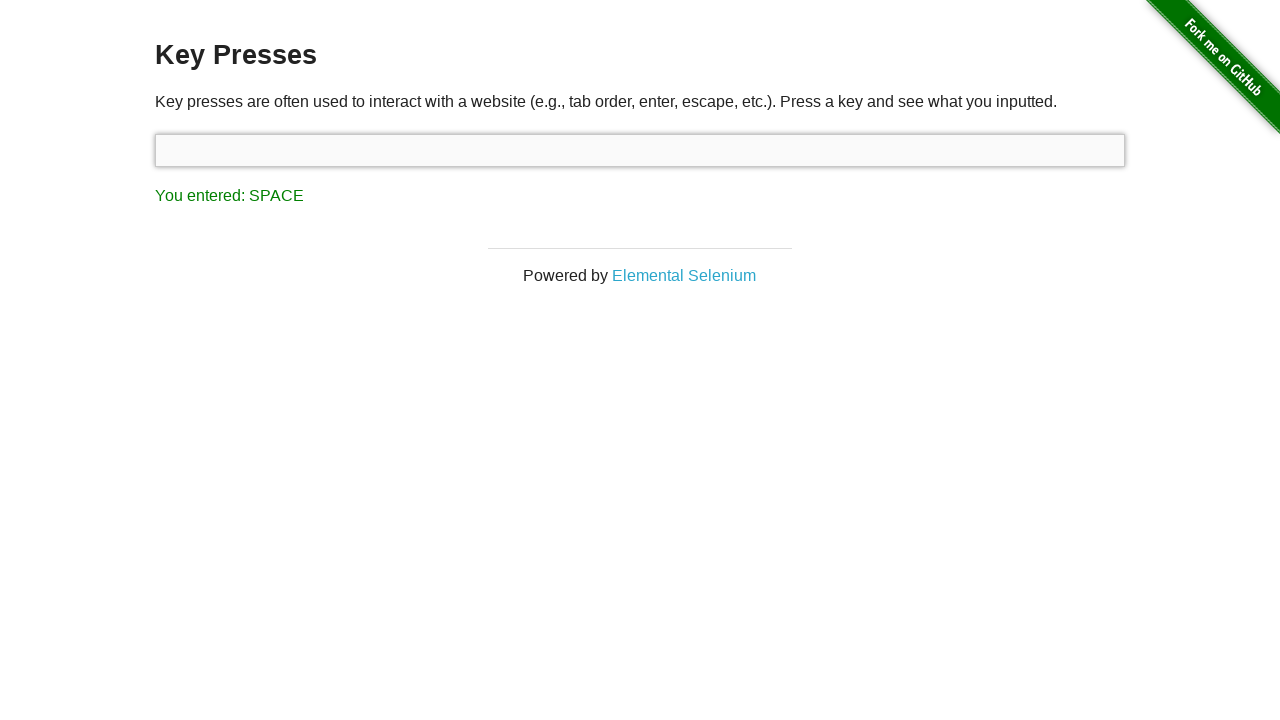

Result element loaded
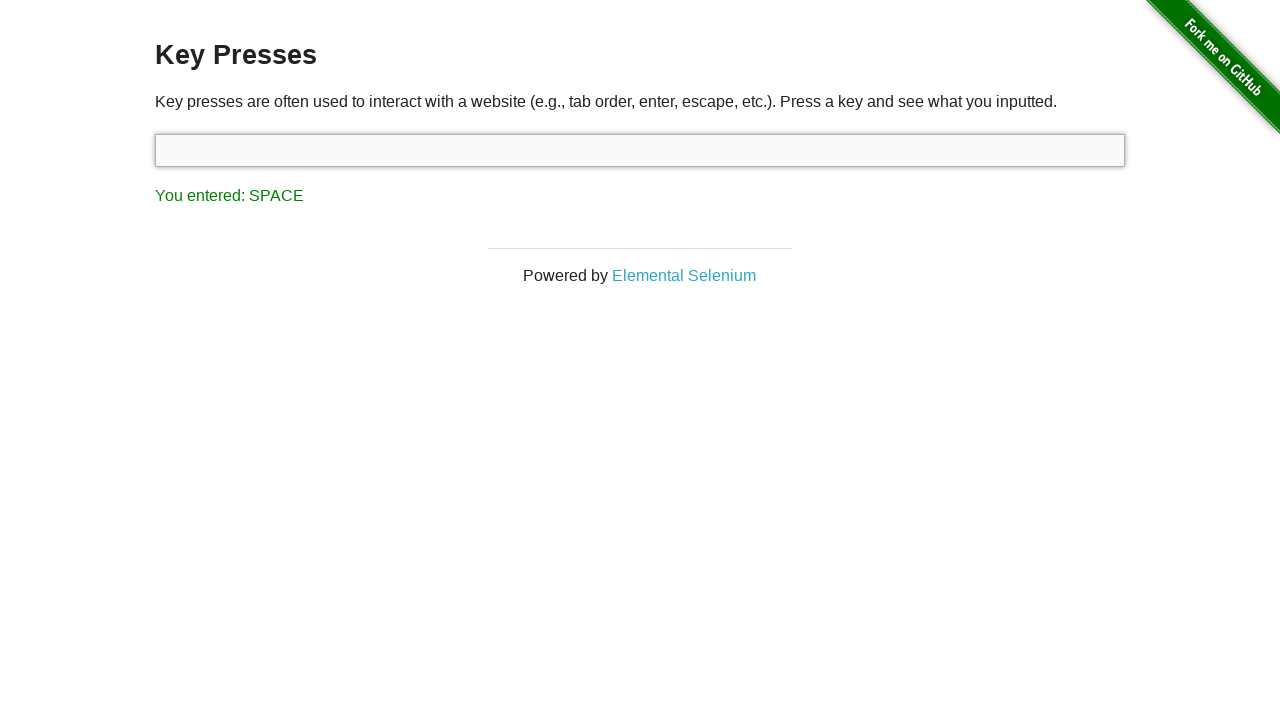

Retrieved result text: 'You entered: SPACE'
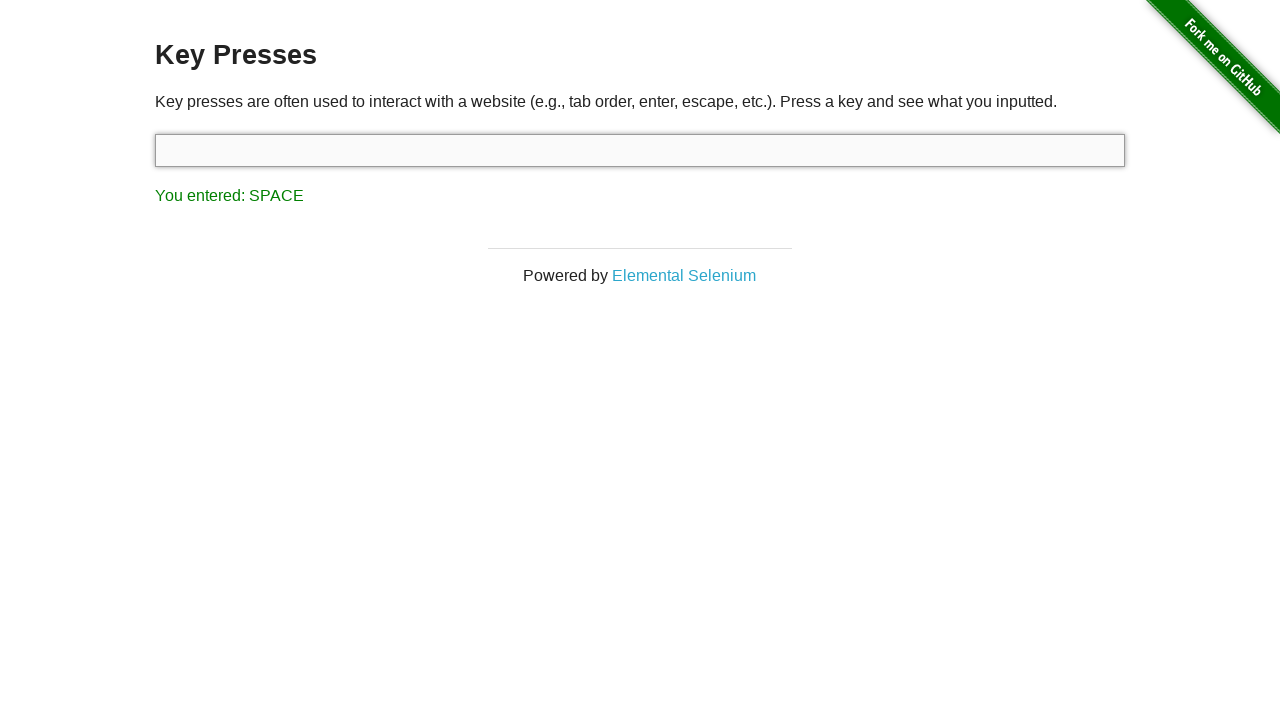

Verified result text shows 'You entered: SPACE'
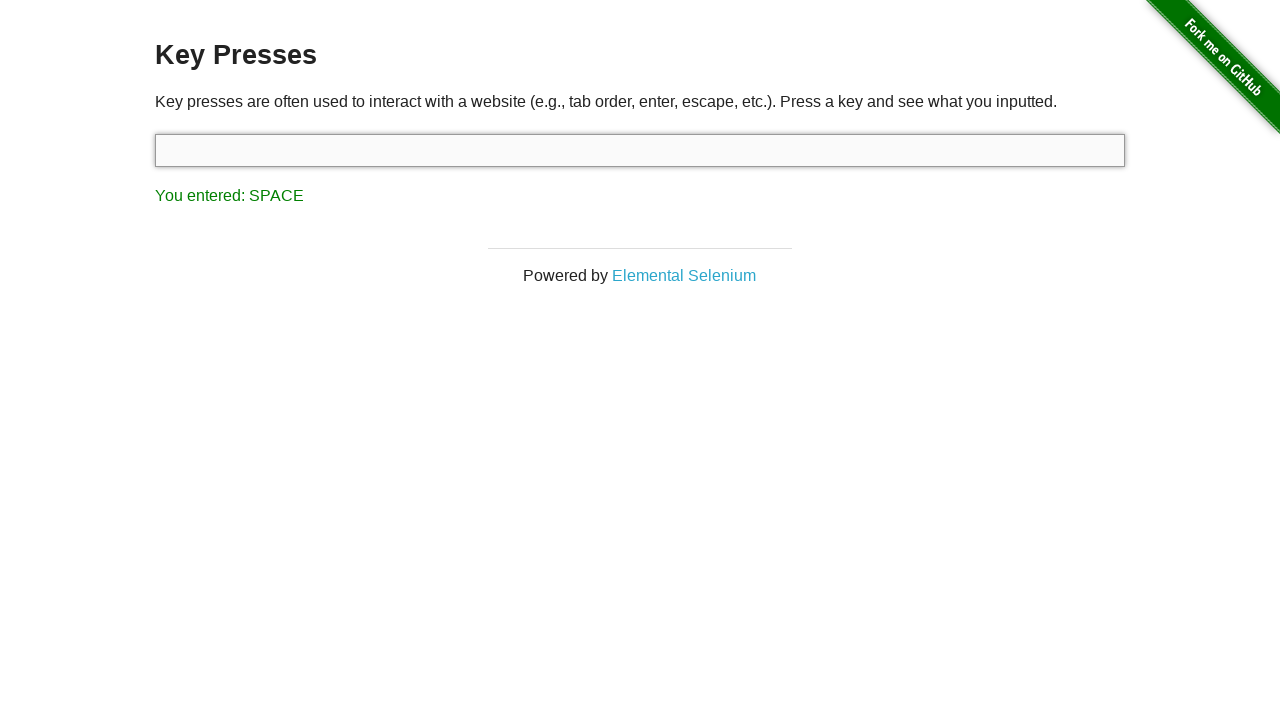

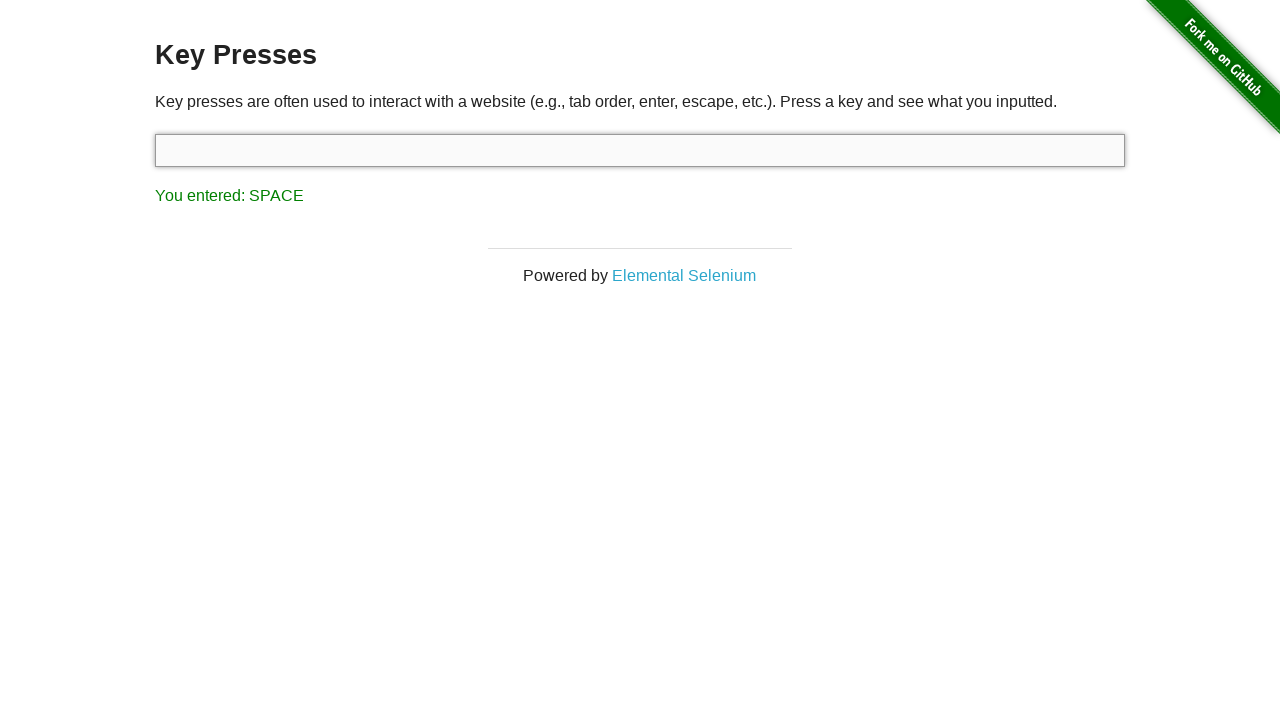